Tests various element locator strategies by finding and clicking elements on a contacts app page, including clicking headers and navigation links

Starting URL: https://contacts-app.tobbymarshall815.vercel.app/

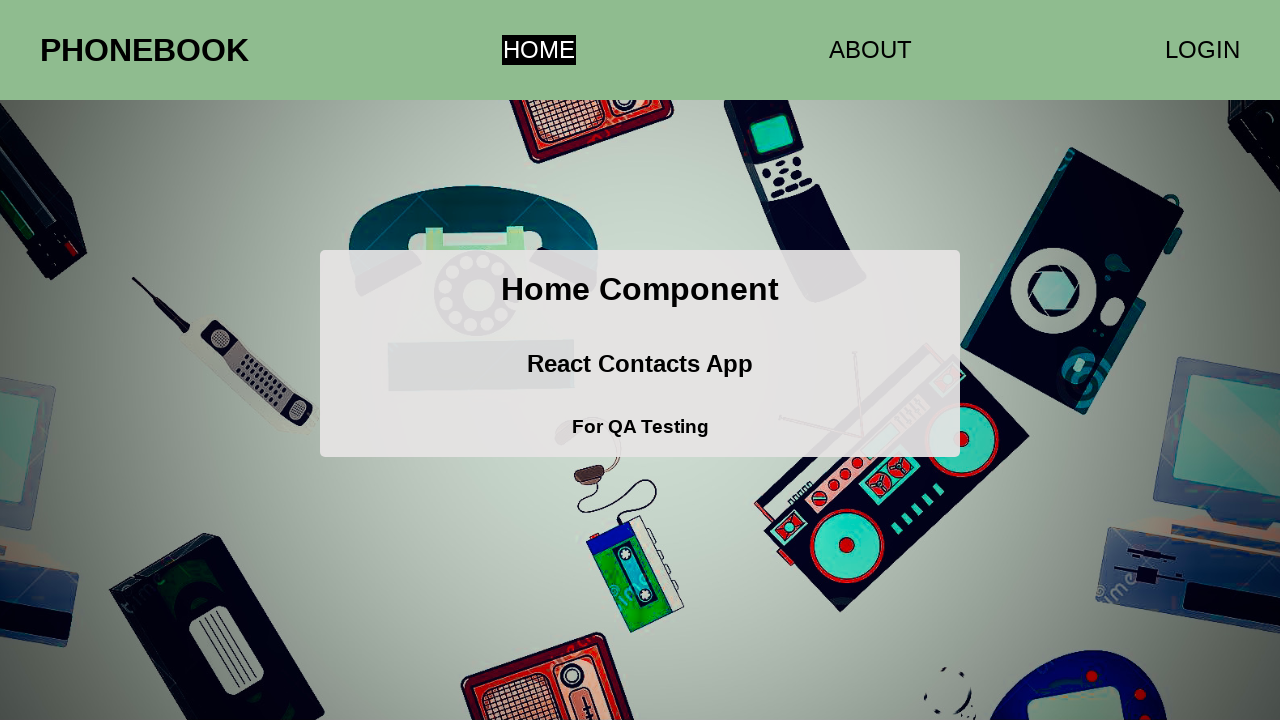

Clicked the first h1 element (PHONEBOOK) at (144, 50) on h1 >> nth=0
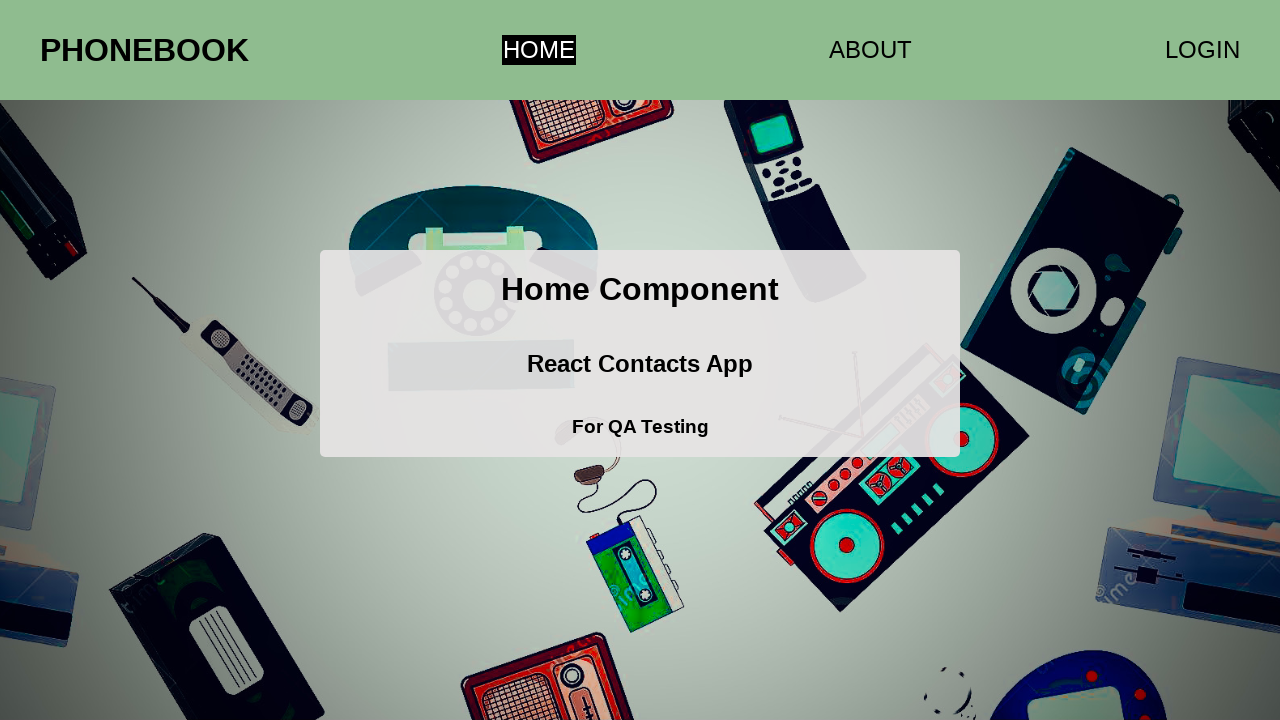

Clicked the second h1 element (Home Component) at (640, 290) on h1 >> nth=1
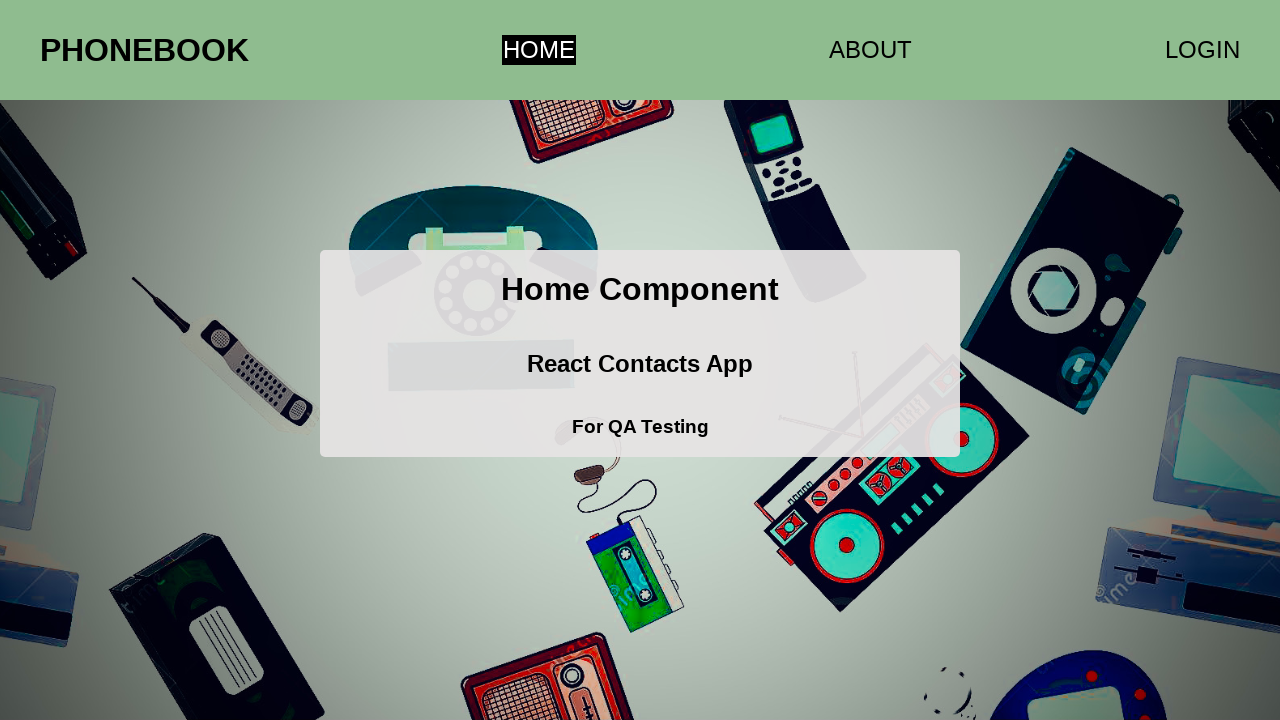

Clicked the ABOUT navigation link at (870, 50) on text=ABOUT
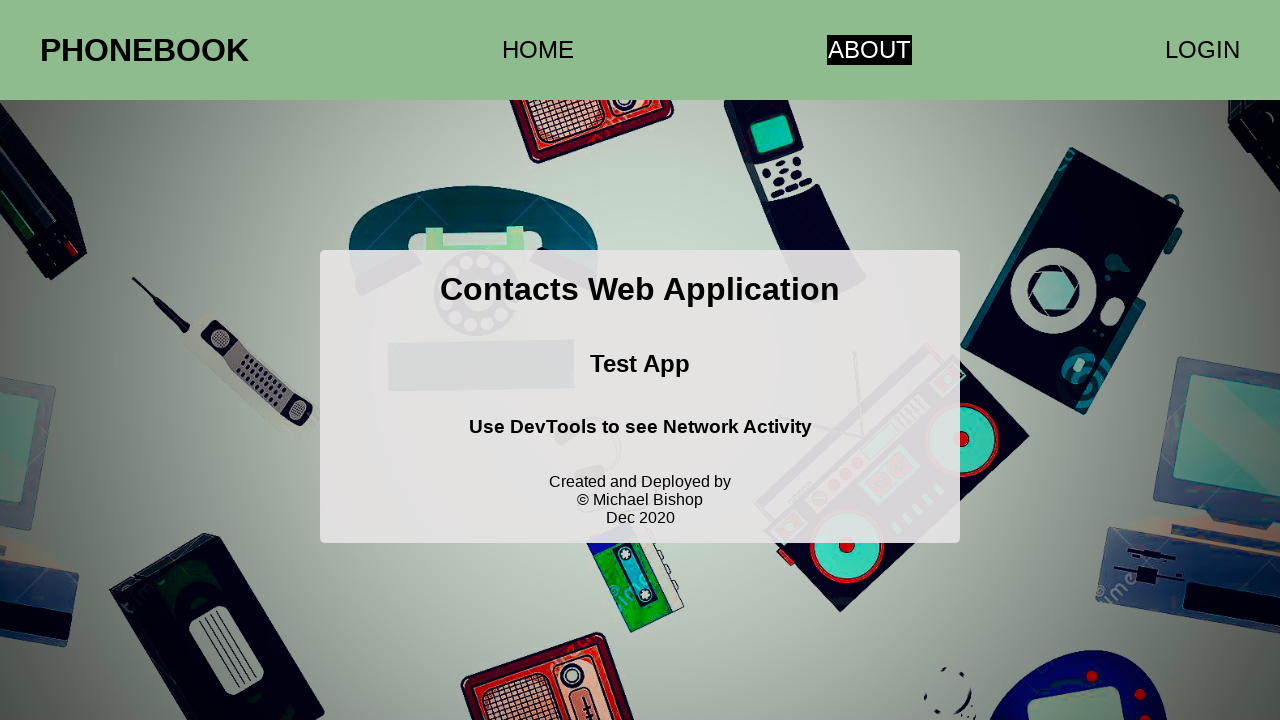

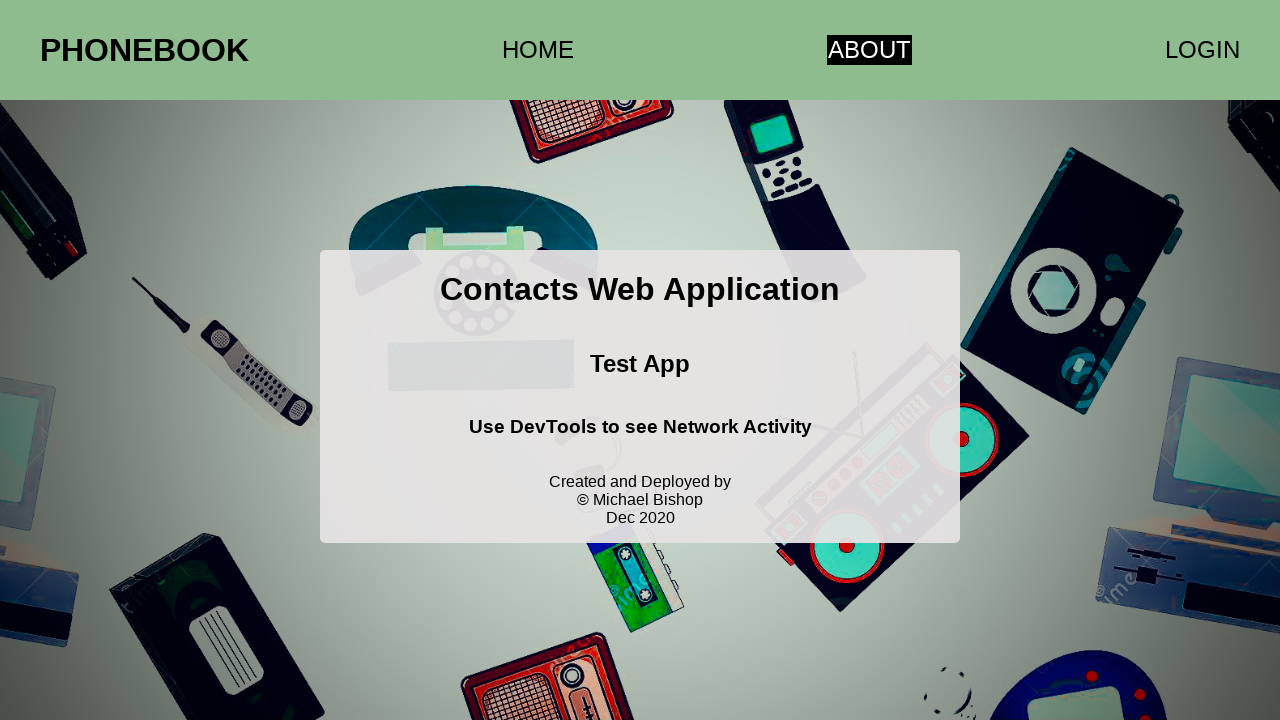